Tests drag and drop functionality by dragging an element to a target drop zone using the dragAndDrop action on jQuery UI's droppable demo page.

Starting URL: https://jqueryui.com/droppable/

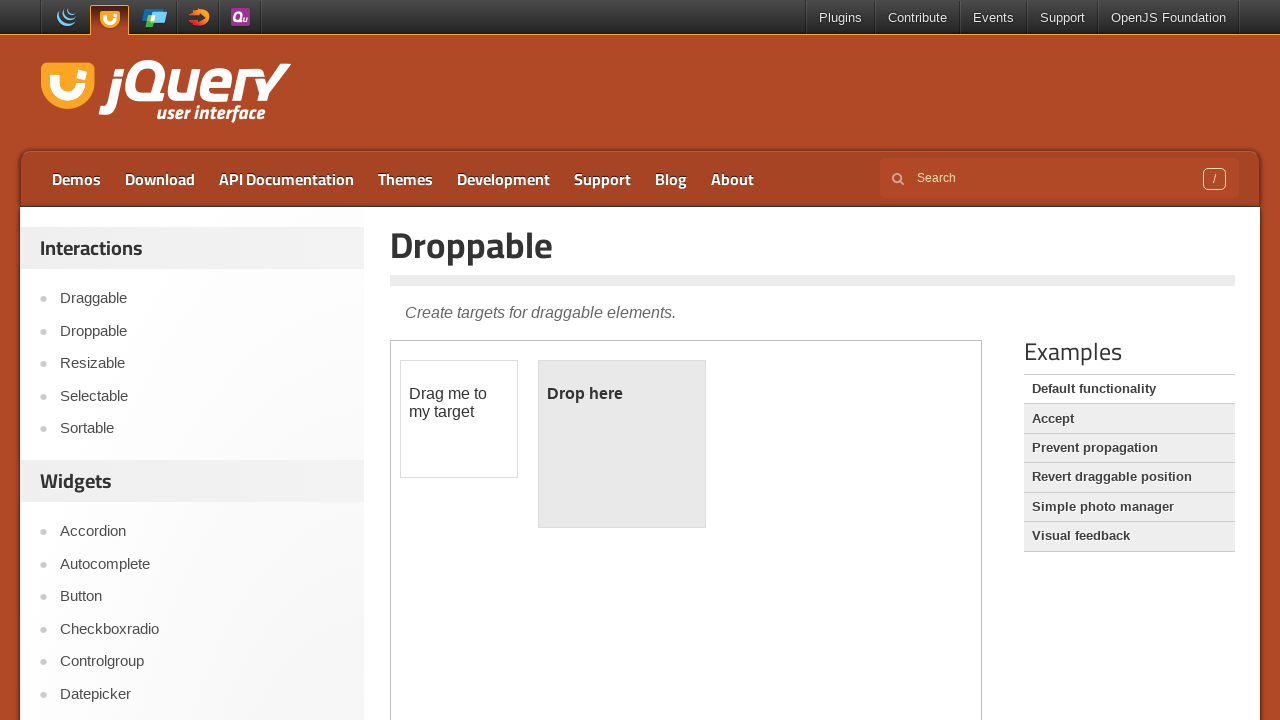

Located iframe containing drag and drop demo elements
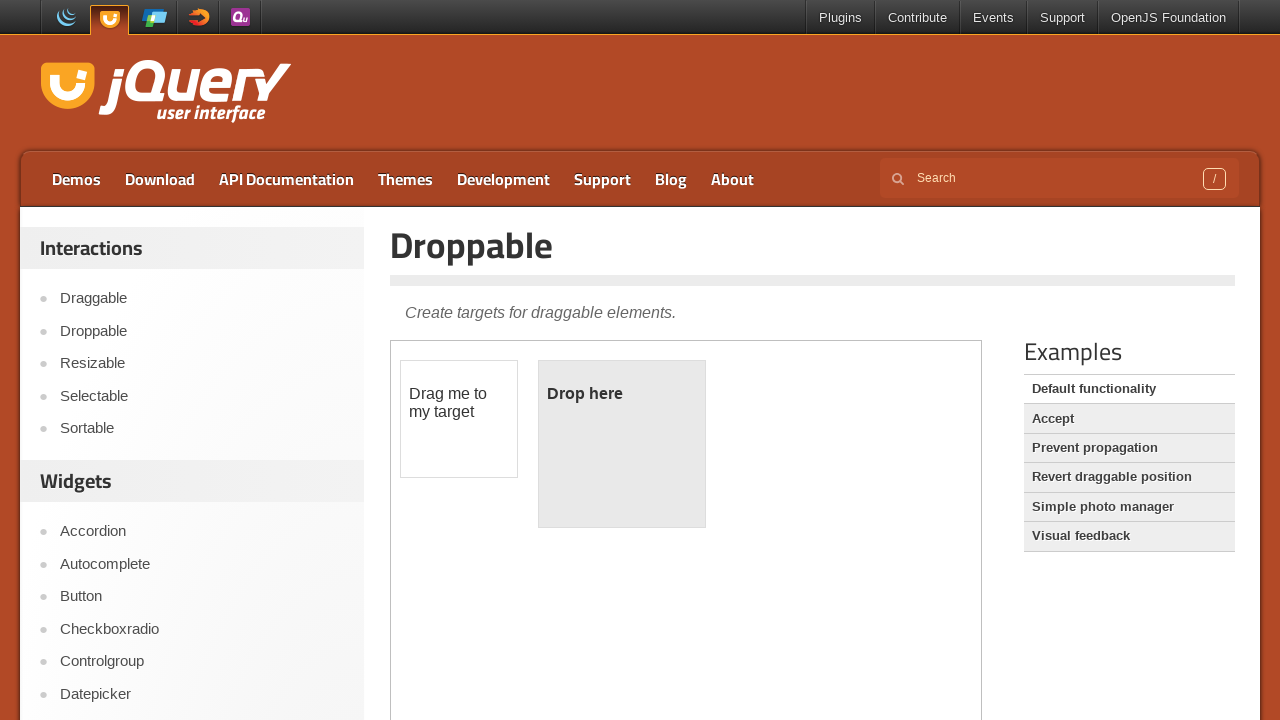

Located draggable source element
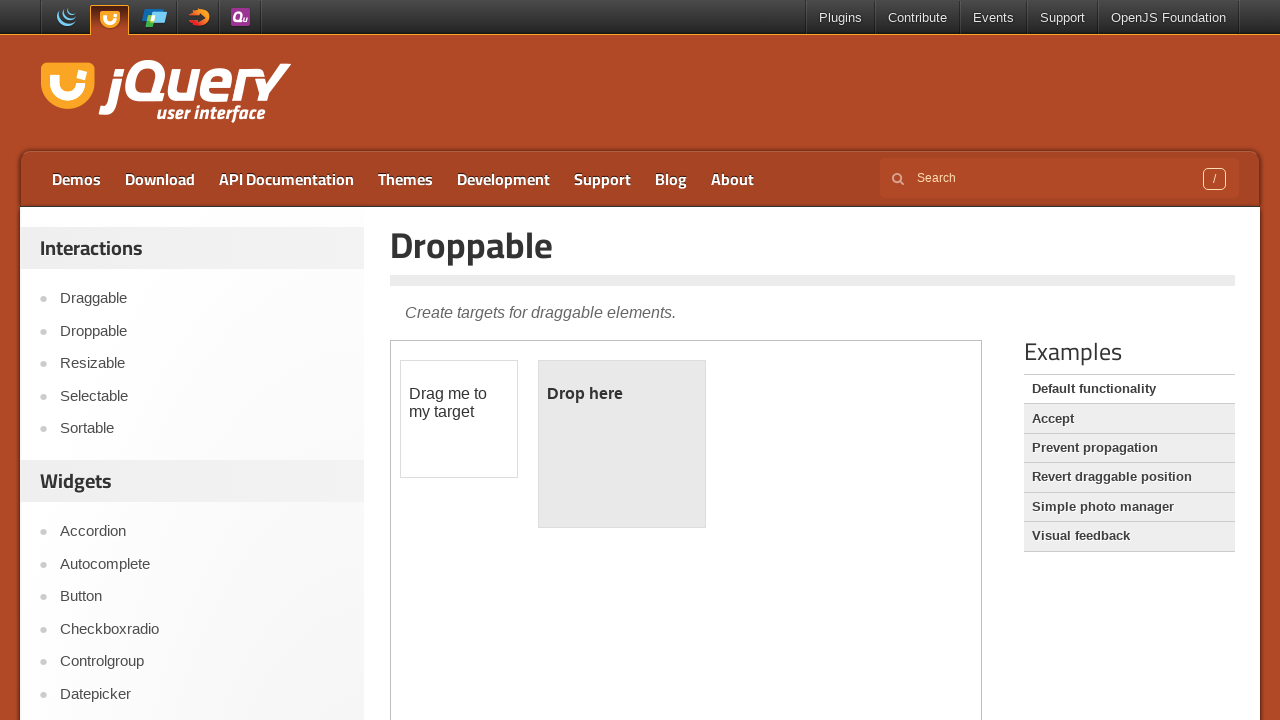

Located droppable target zone
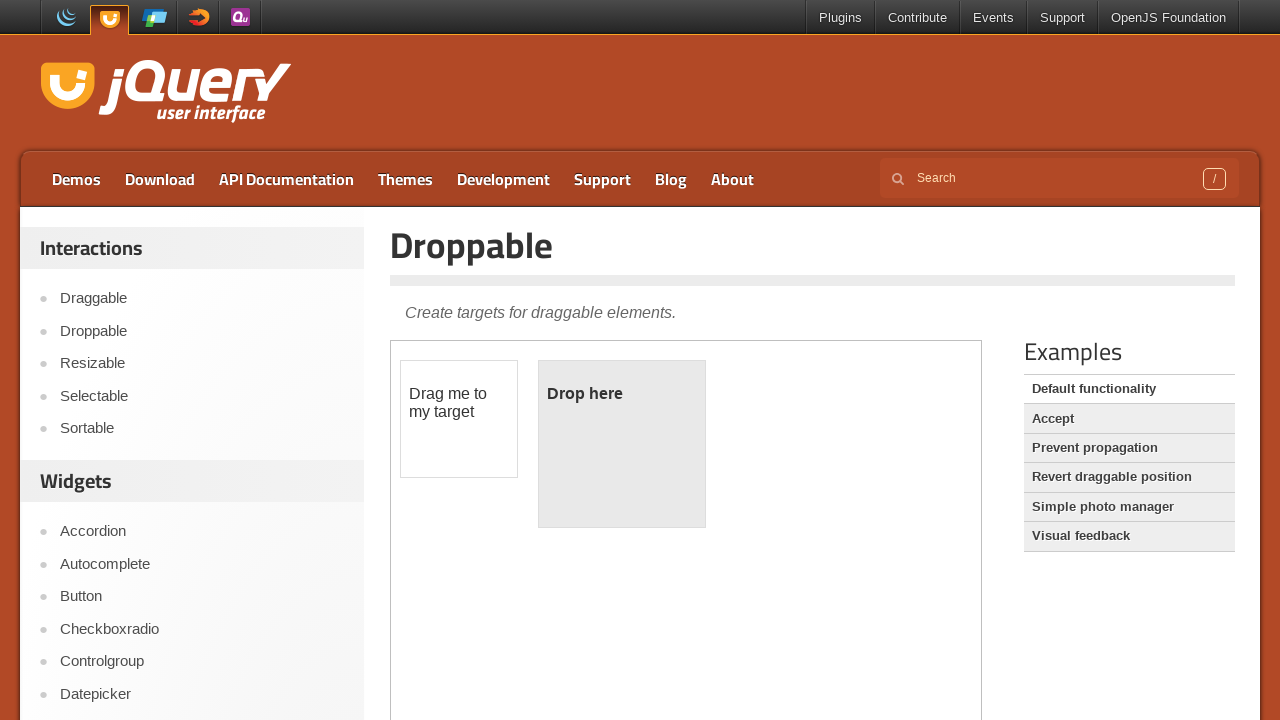

Dragged element from source to target drop zone at (622, 444)
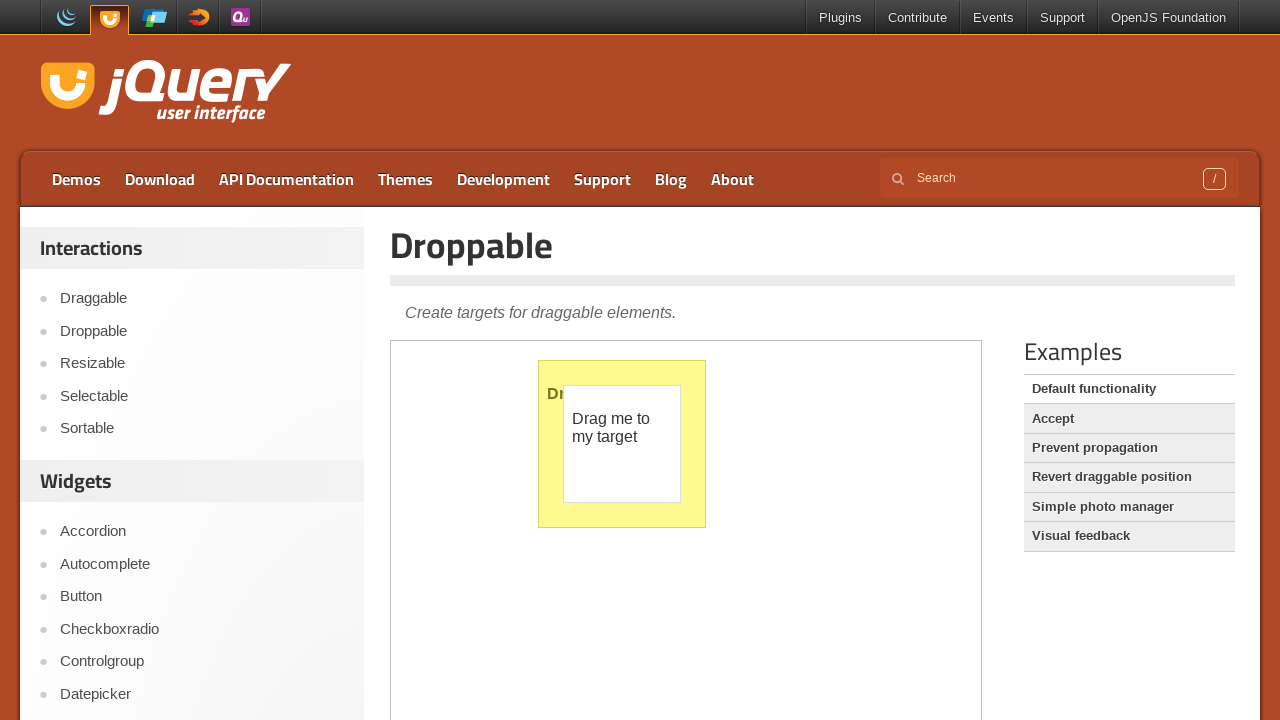

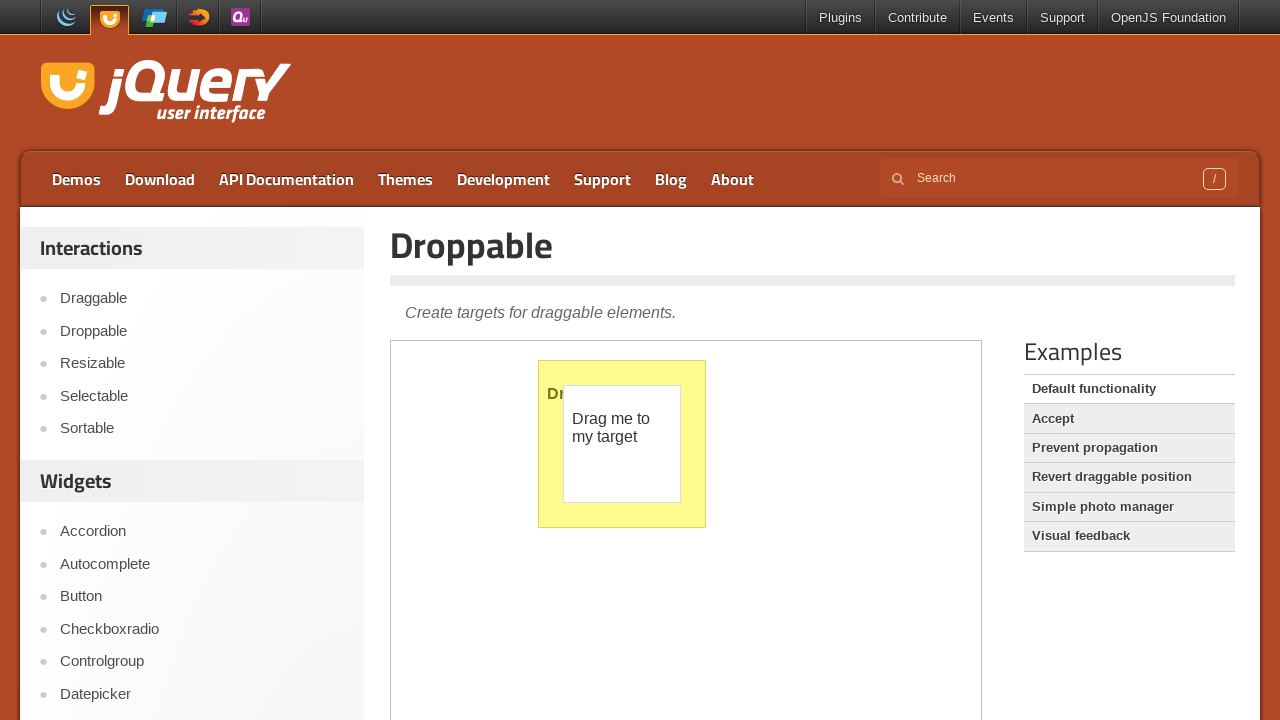